Tests text box form by verifying field visibility and absence of specific class, then entering a name

Starting URL: https://demoqa.com/text-box

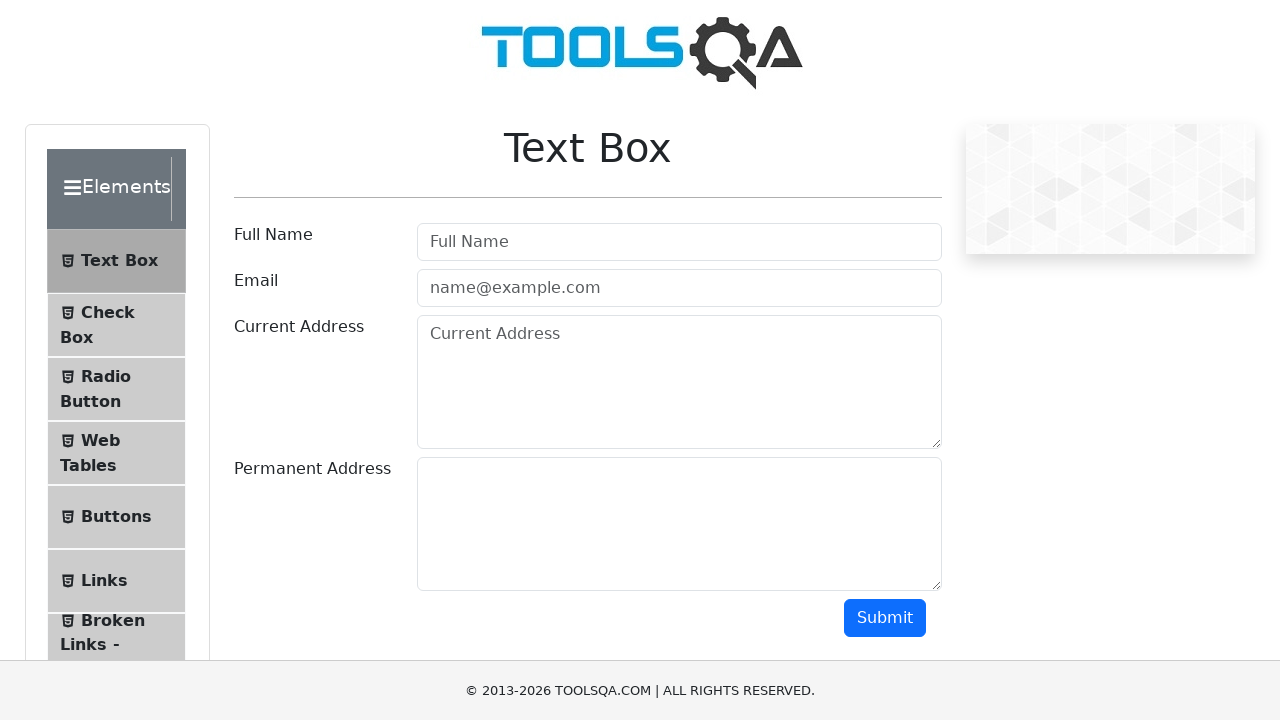

Username field is visible
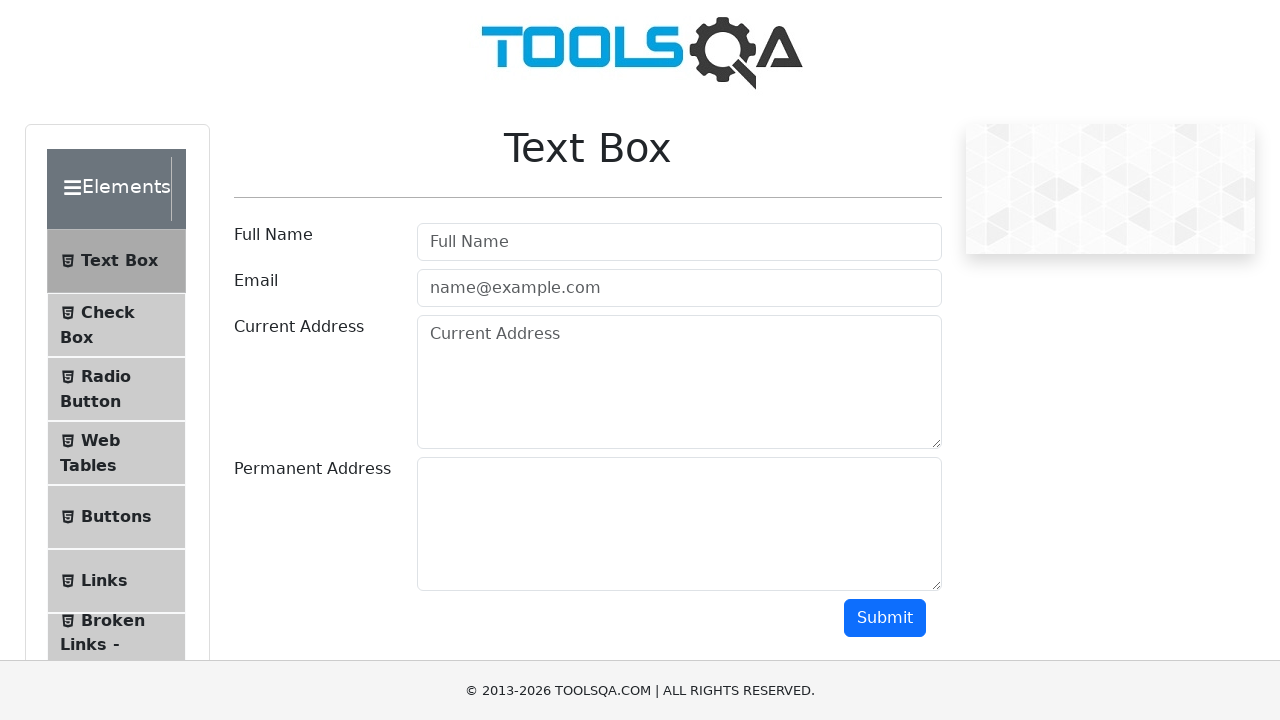

Filled username field with 'Pablo Motos' on #userName
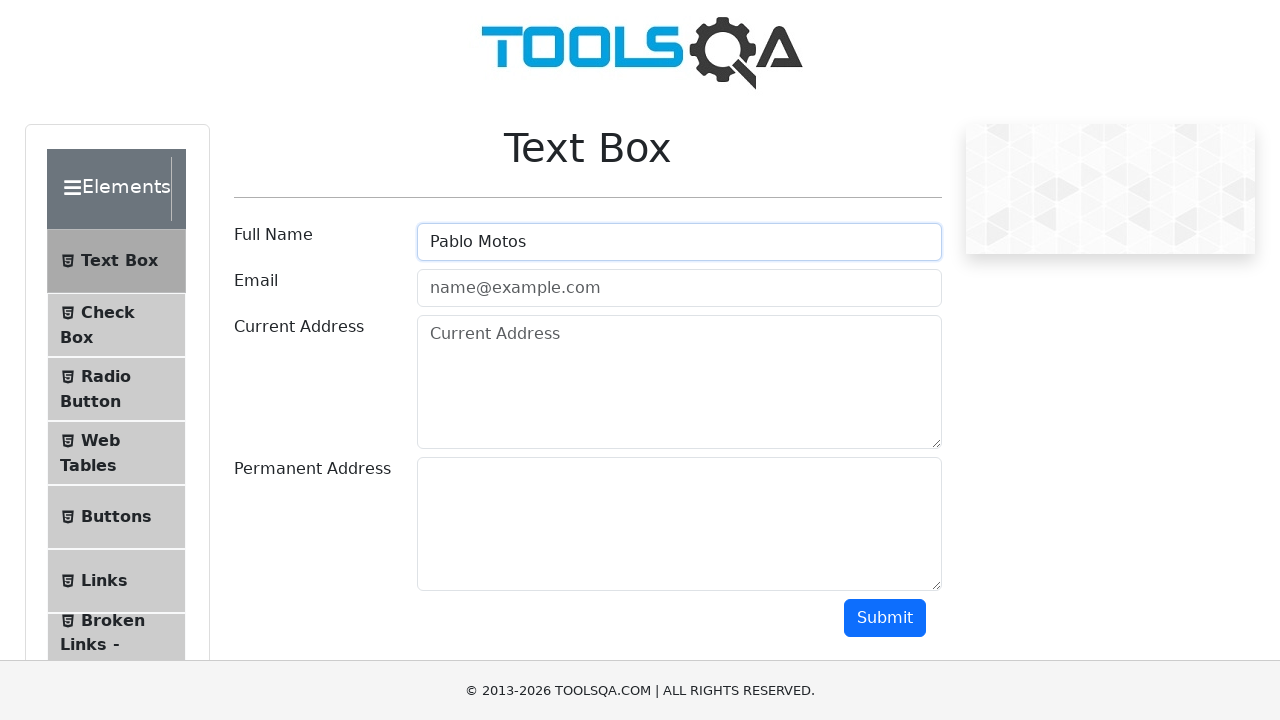

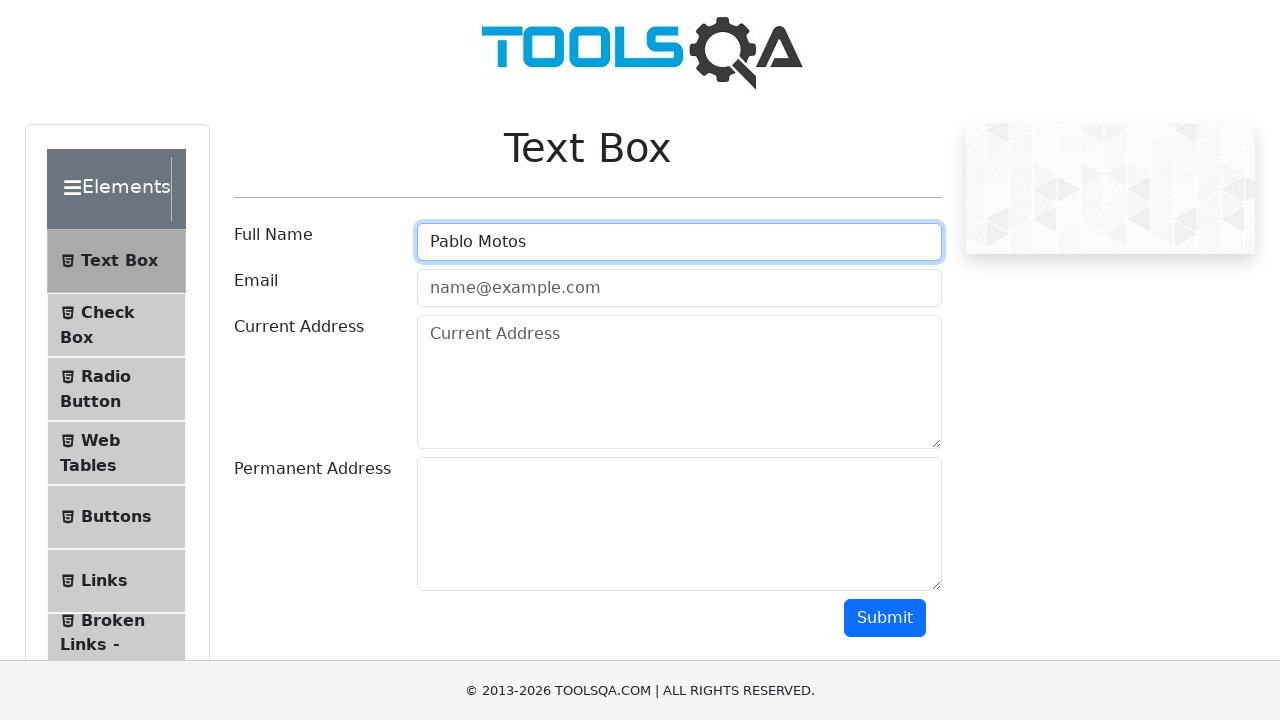